Tests the registration form on Guvi website by filling in name, password, and email fields, then clicking the signup button and navigating to login

Starting URL: https://www.guvi.in/register

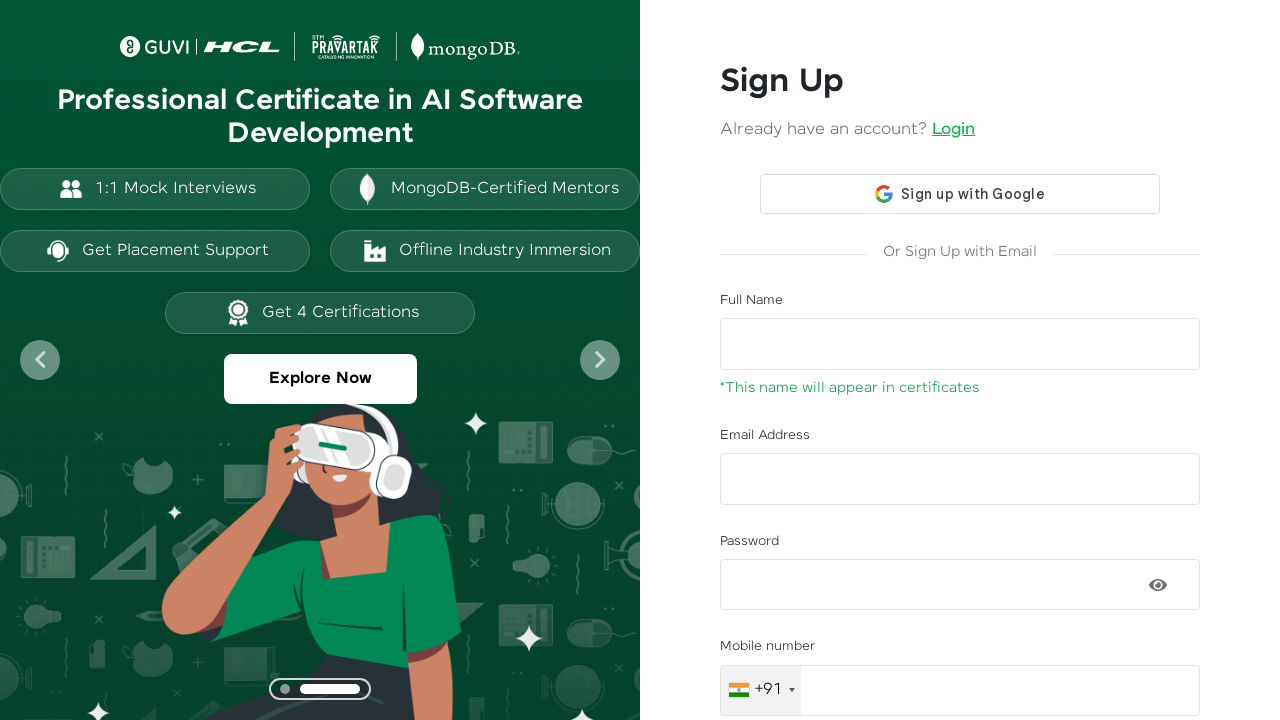

Filled name field with 'Krishna' on input.form-control
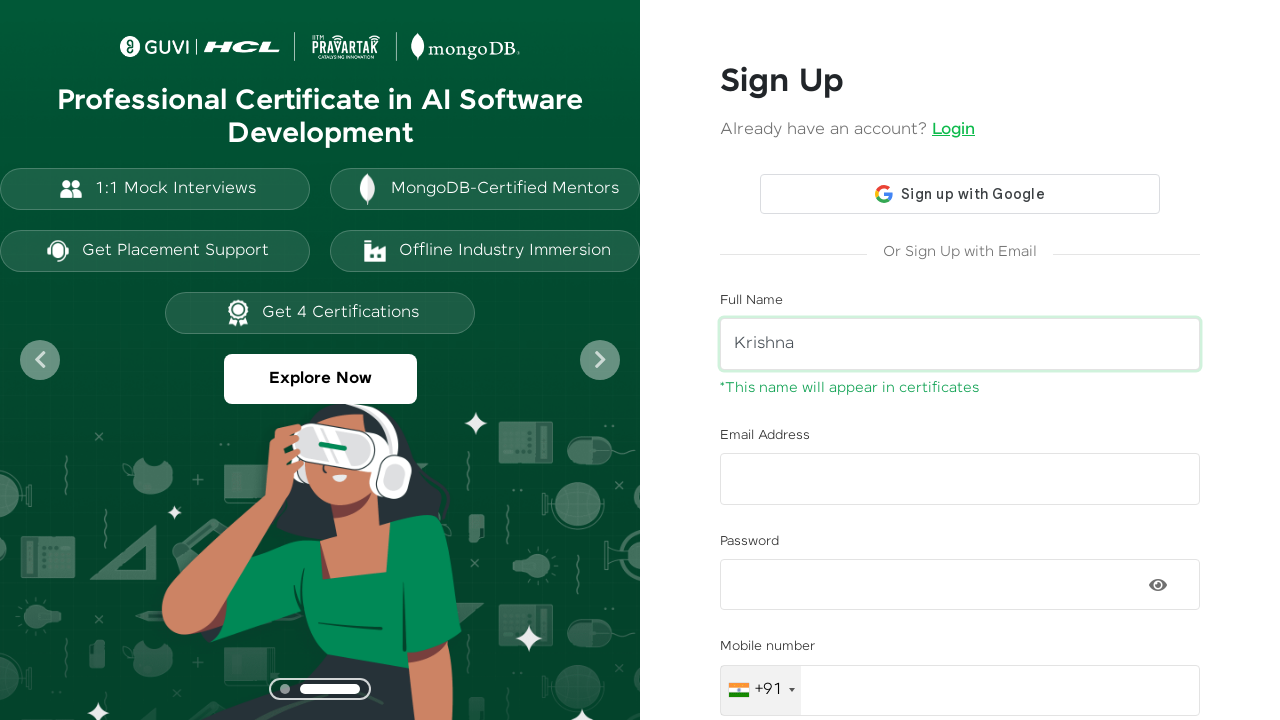

Filled password field with 'Krishna' on #password
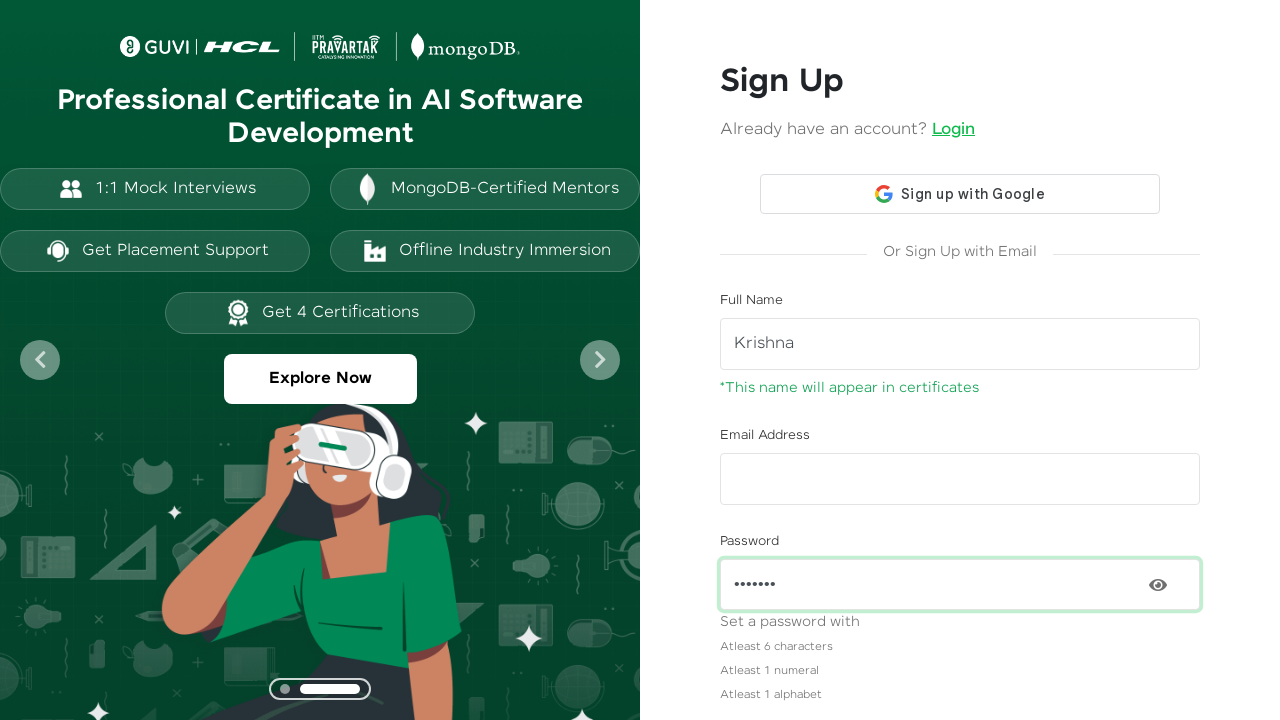

Filled email field with 'rama@1234.com' on input[id='email']
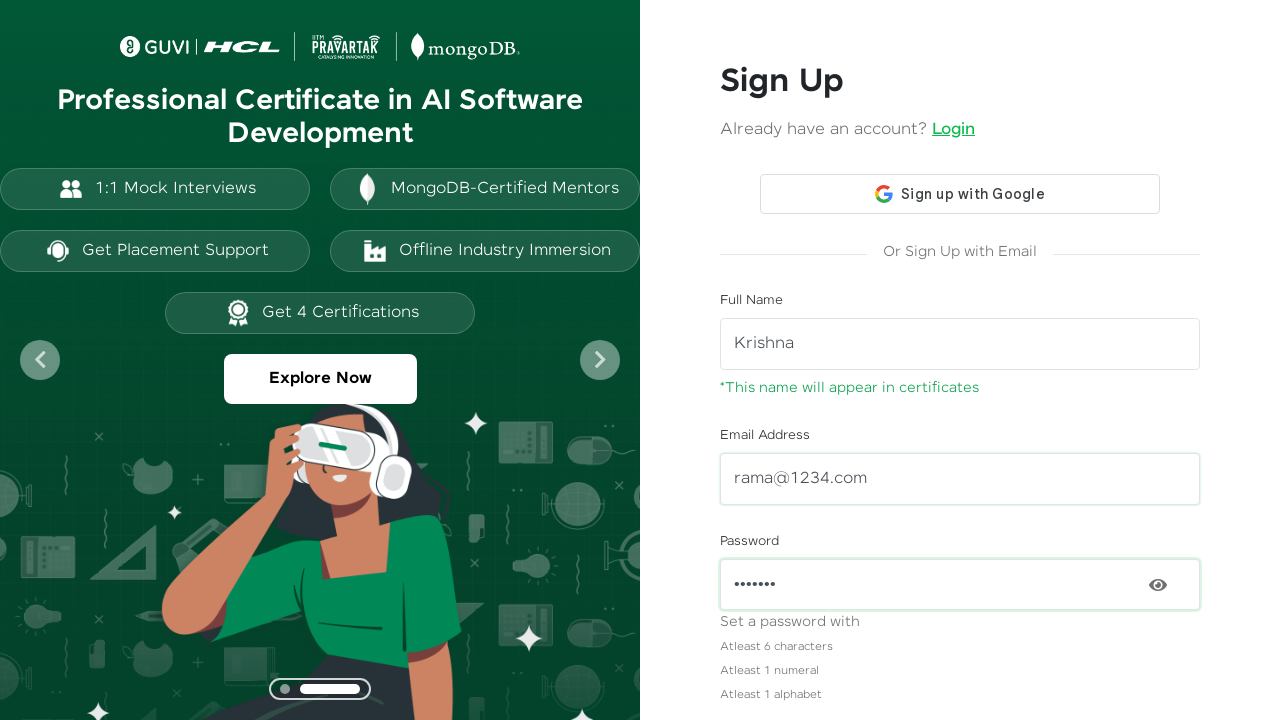

Clicked signup button at (960, 628) on a.btn.signup-btn
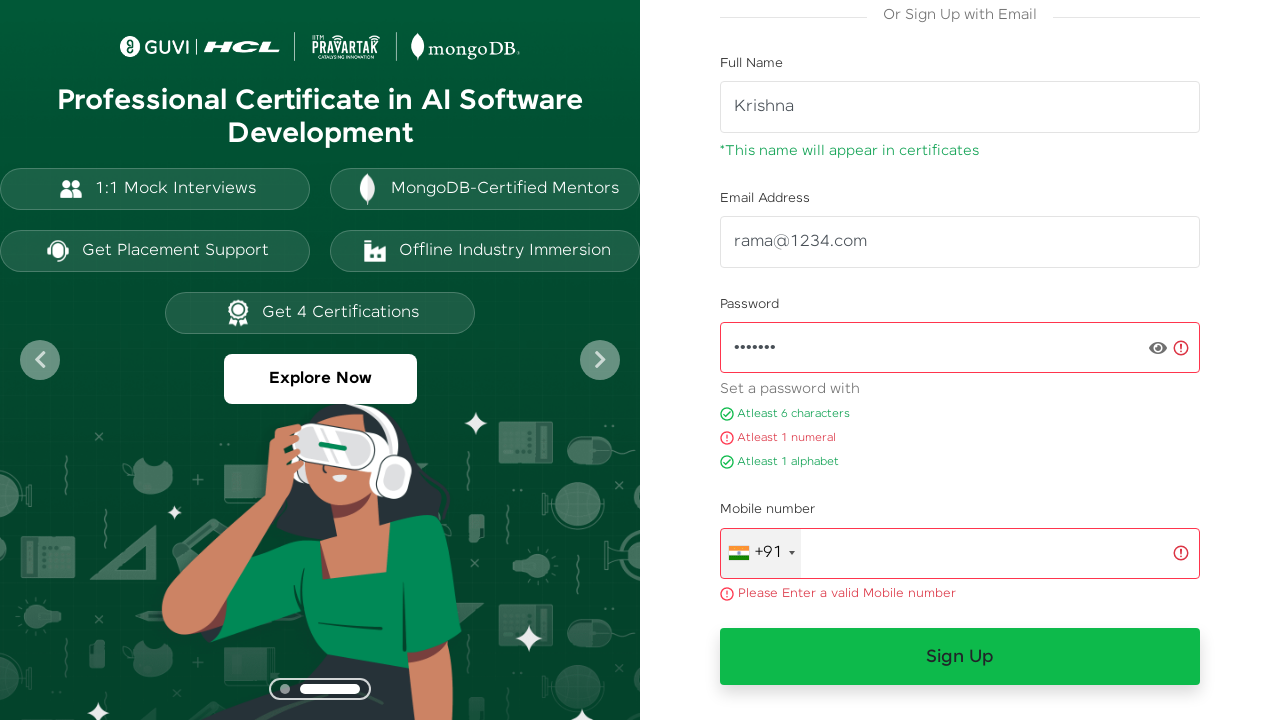

Clicked login link to navigate to login page at (232, 538) on a:has-text('Lo')
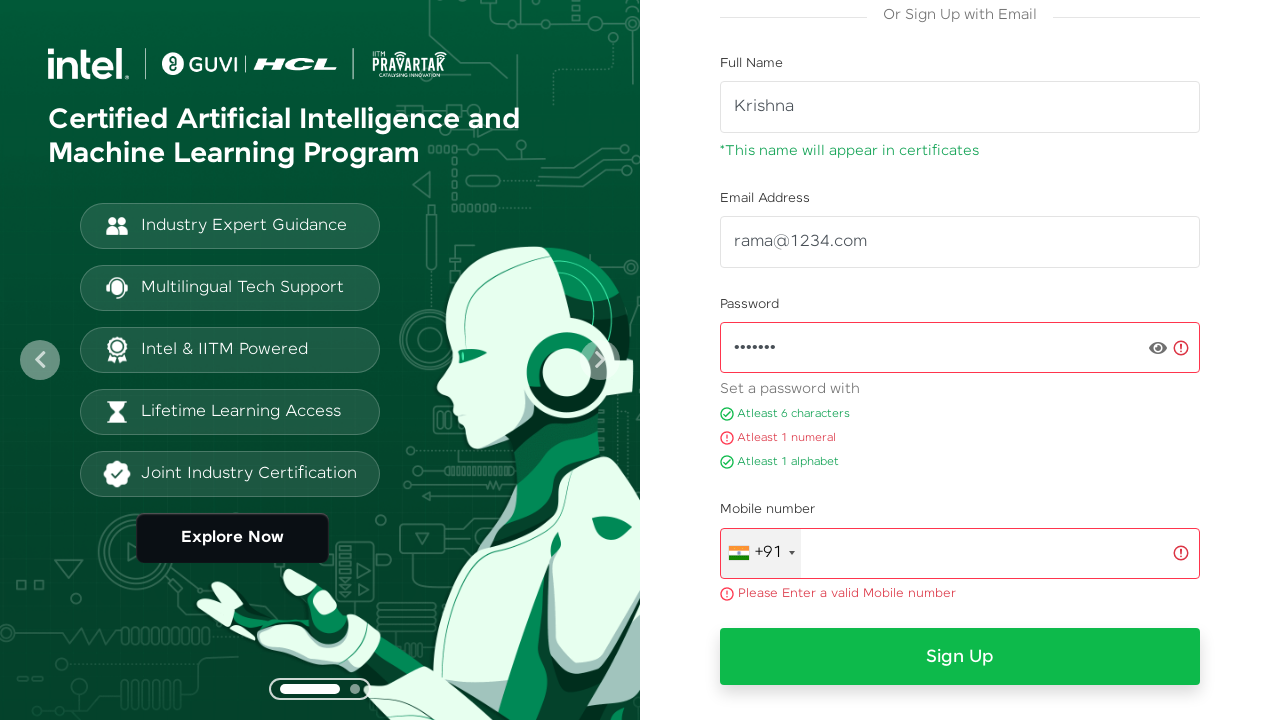

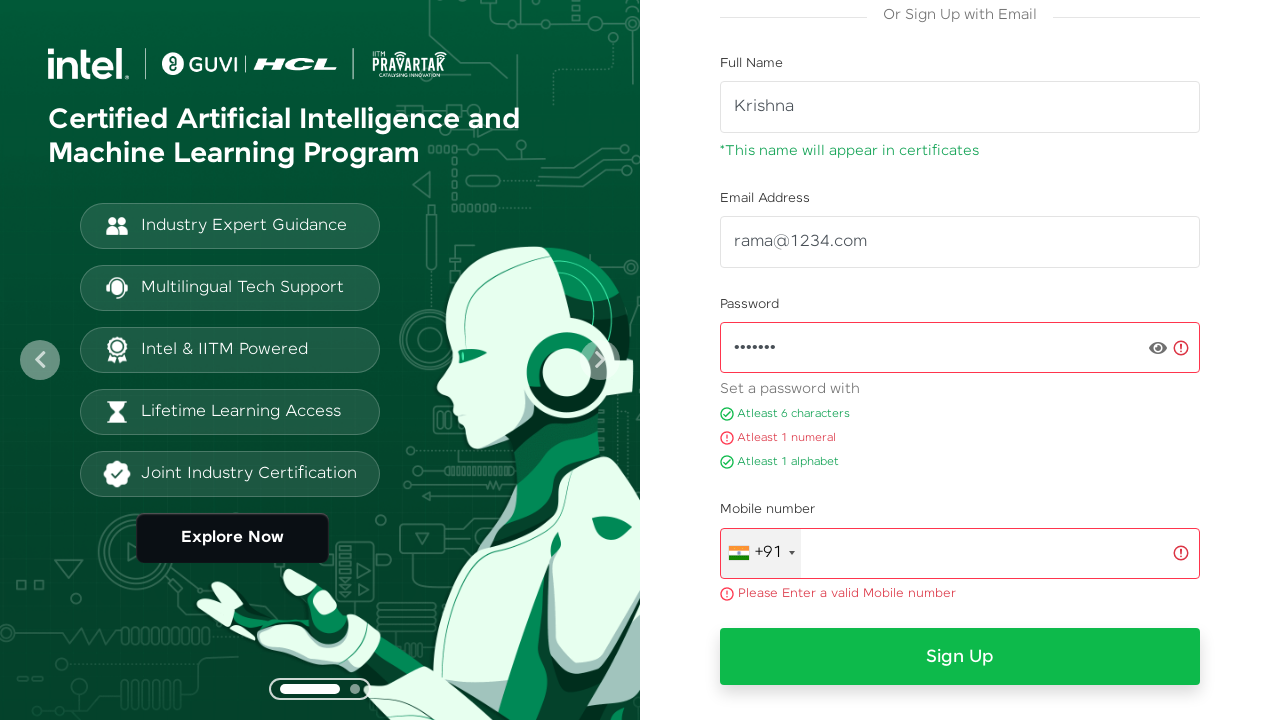